Tests clicking on the 'Moved' API call link which returns a 301 status code

Starting URL: https://demoqa.com/links

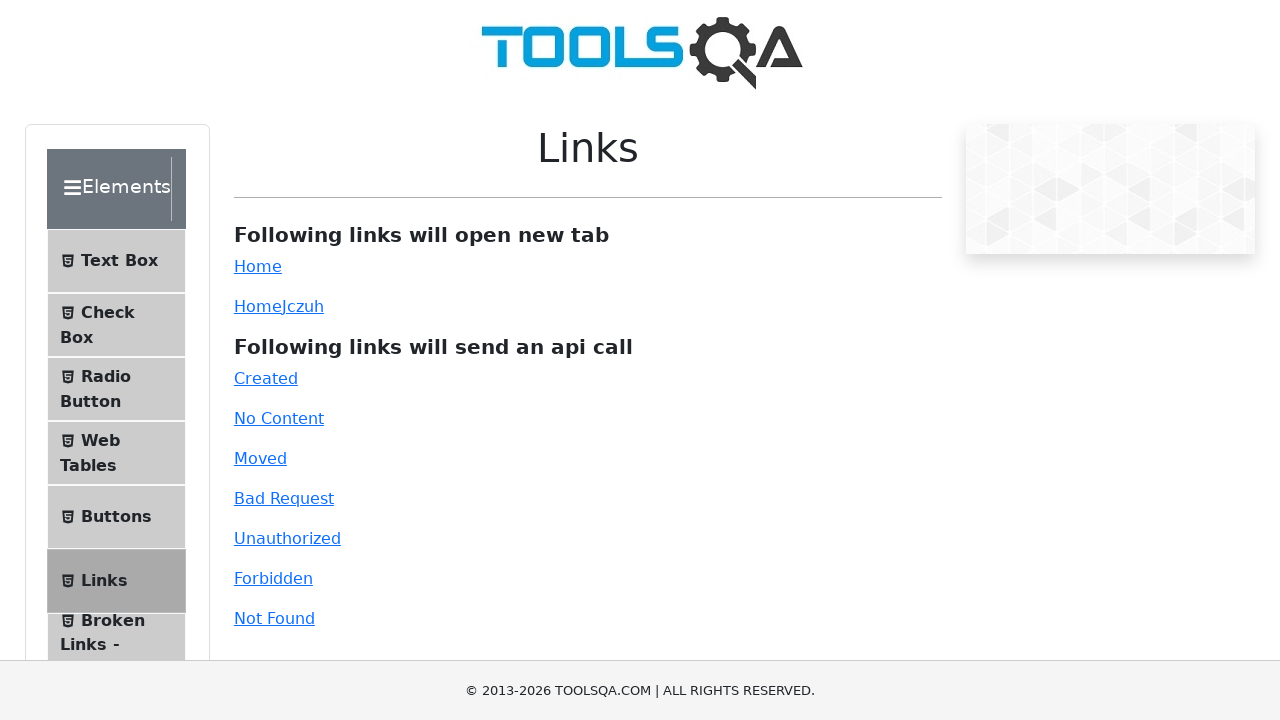

Navigated to https://demoqa.com/links
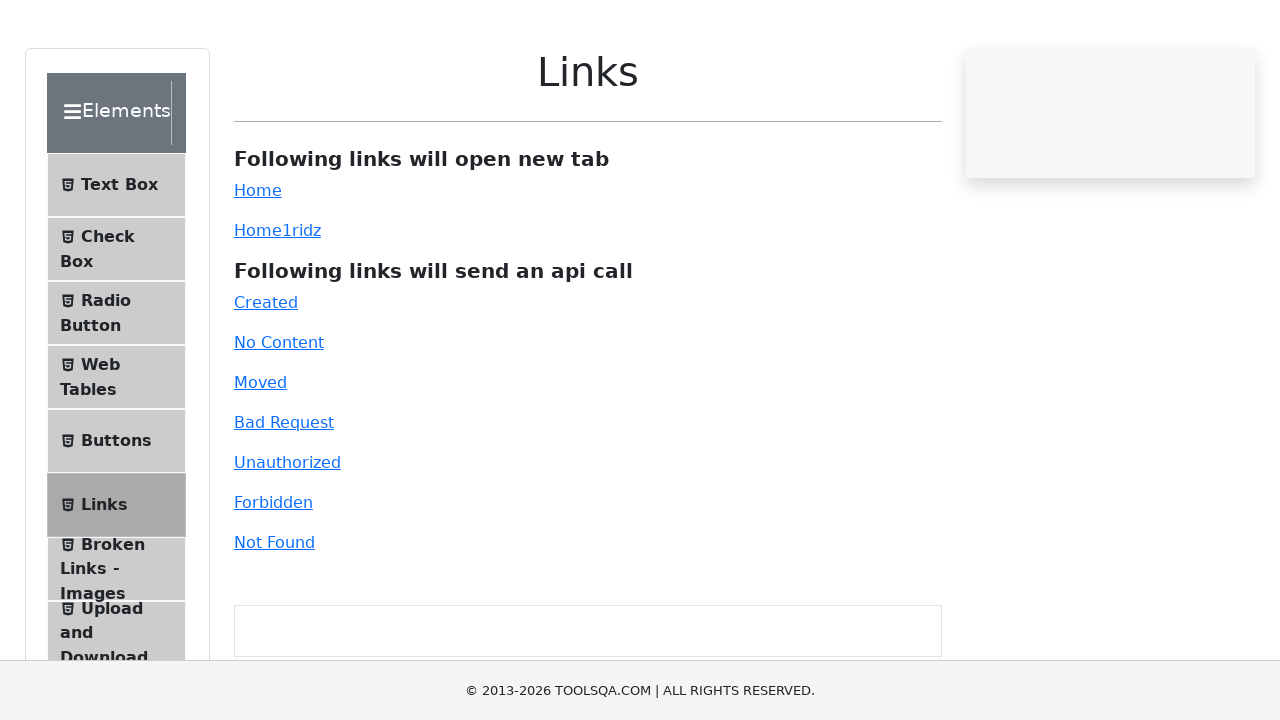

Clicked on the 'Moved' API call link which returns a 301 status code at (260, 458) on #moved
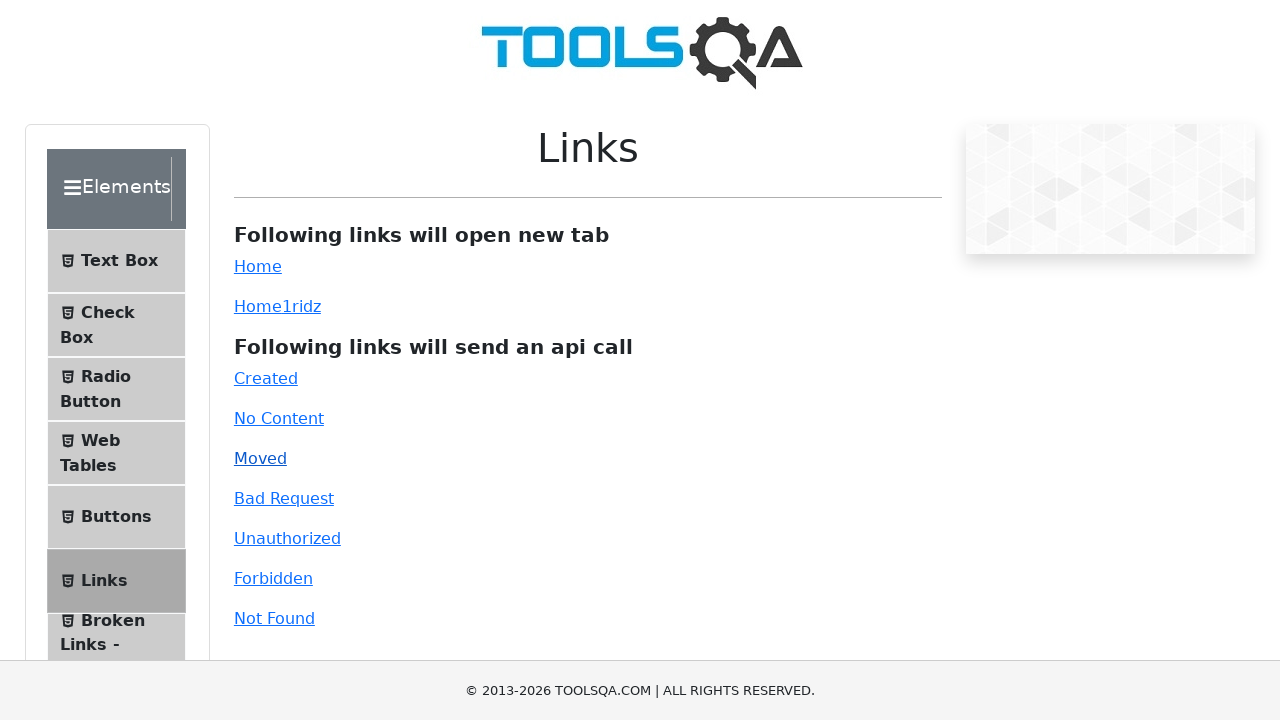

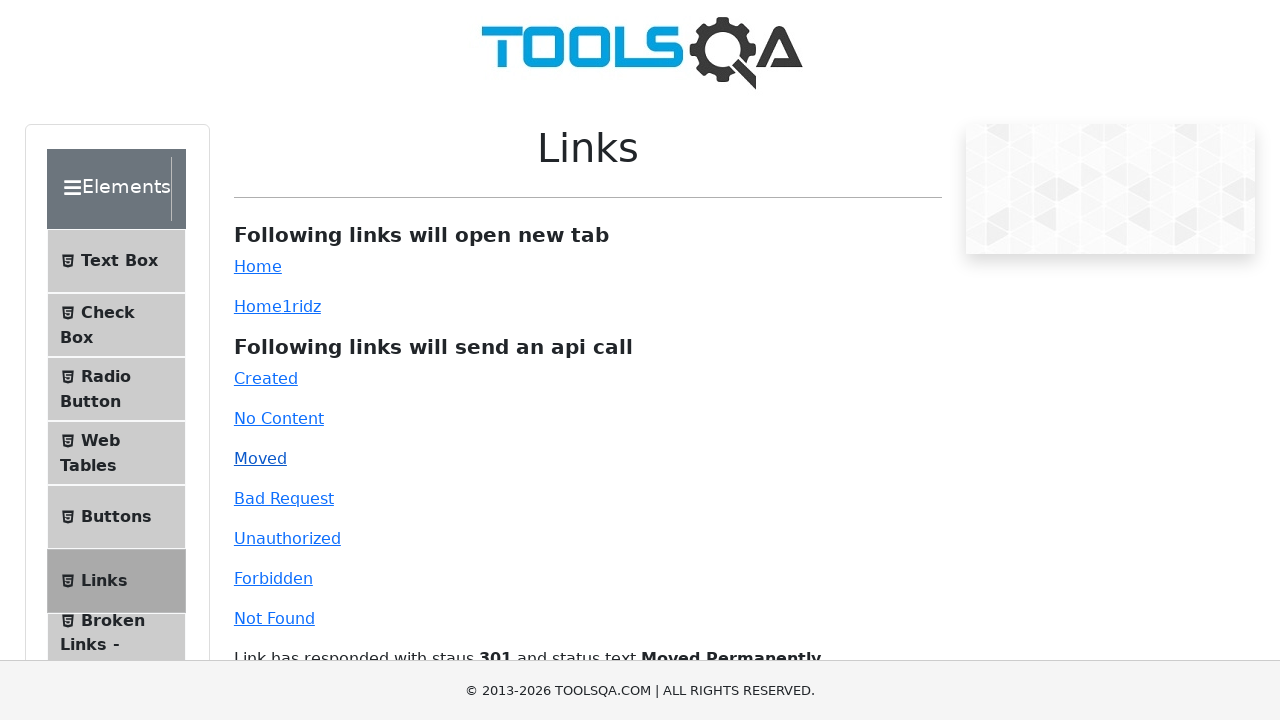